Tests the search functionality on Meesho e-commerce website by entering "Shoes" in the search box and pressing Enter to submit the search.

Starting URL: https://www.meesho.com/

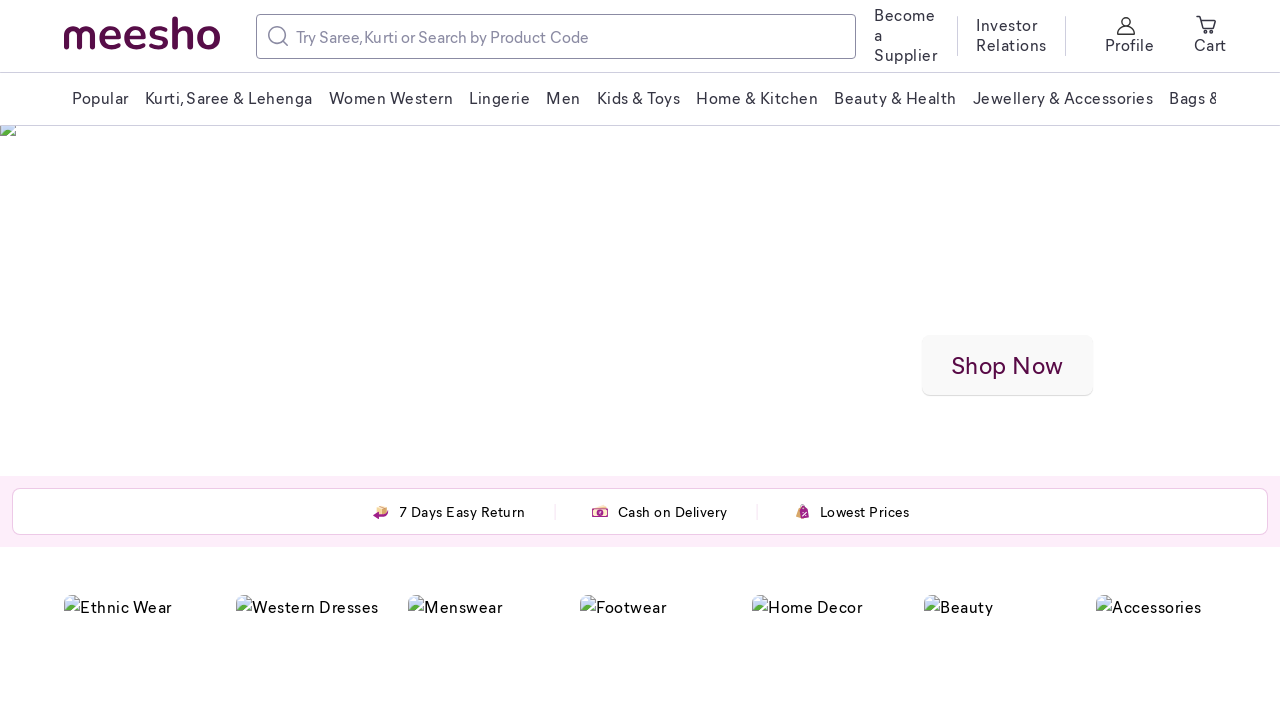

Filled search box with 'Shoes' on input[placeholder='Try Saree, Kurti or Search by Product Code']
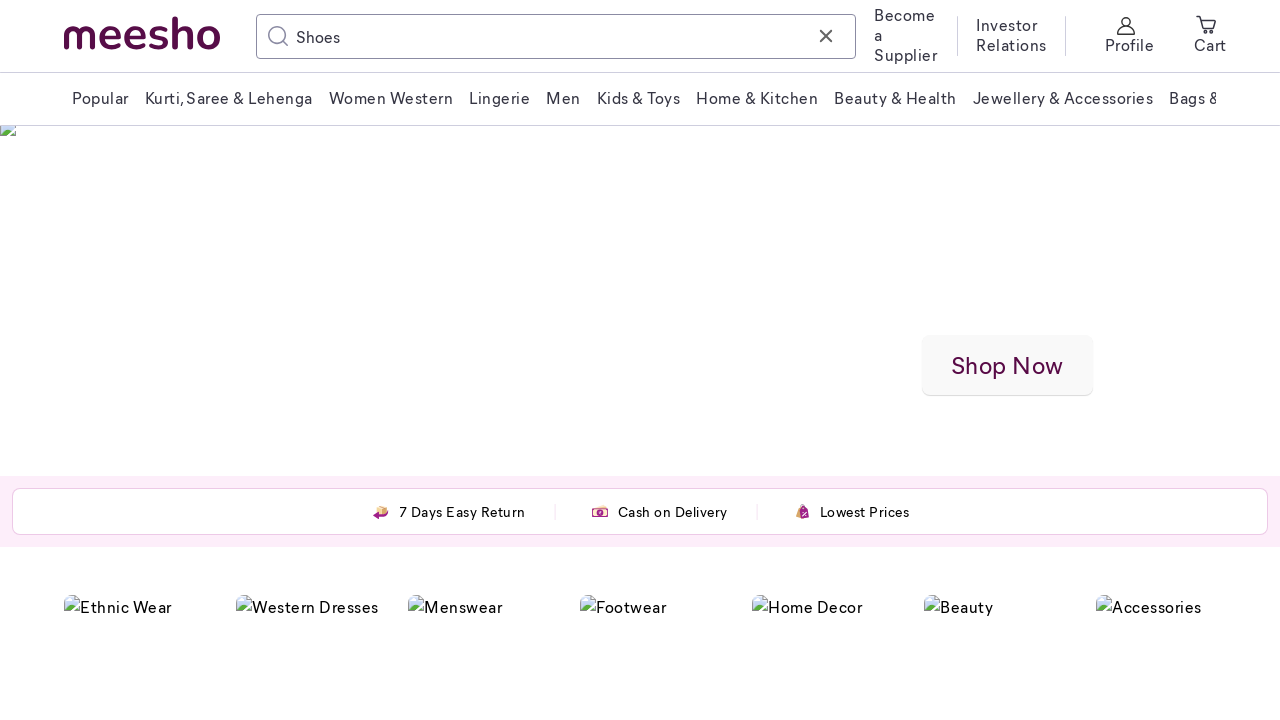

Pressed Enter to submit search for 'Shoes' on input[placeholder='Try Saree, Kurti or Search by Product Code']
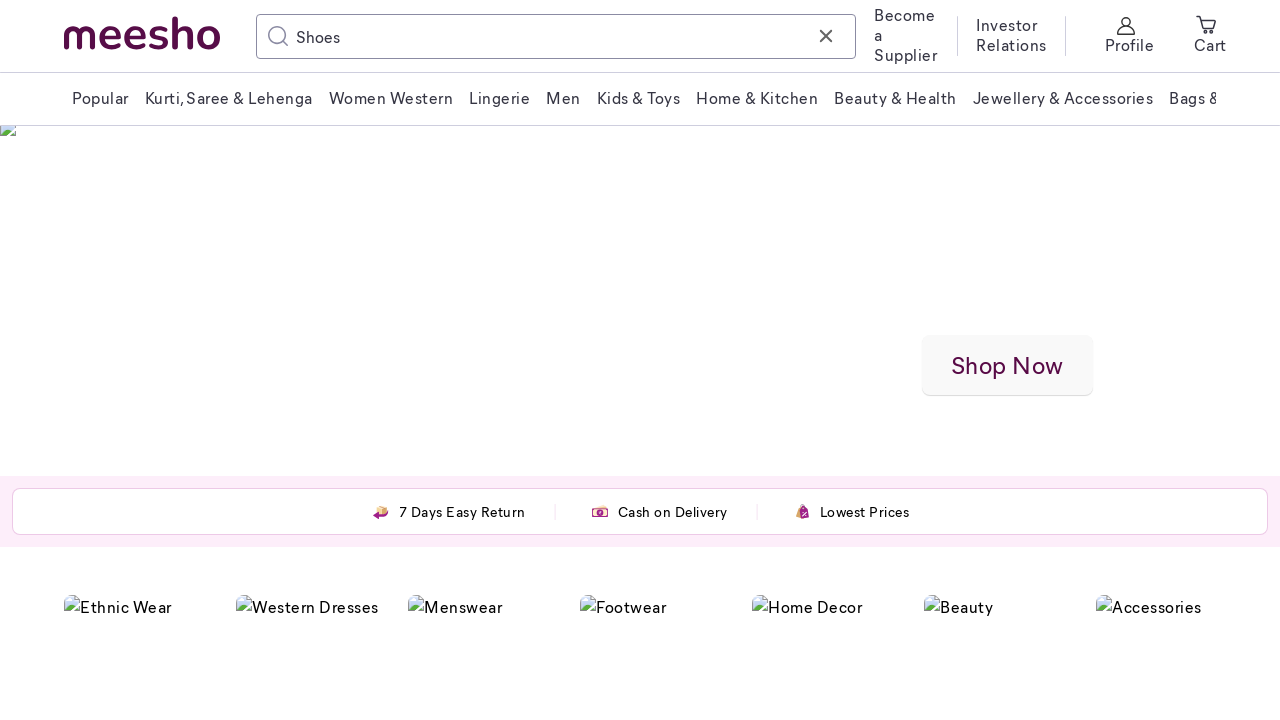

Search results page loaded successfully
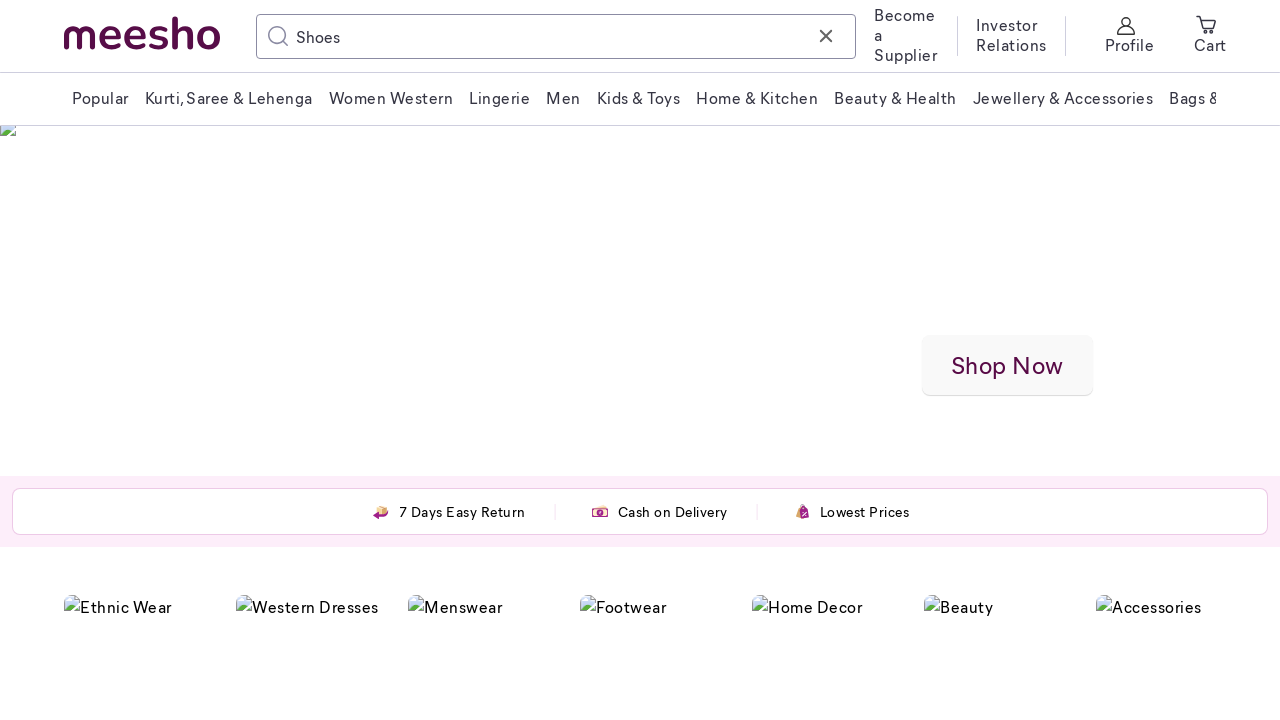

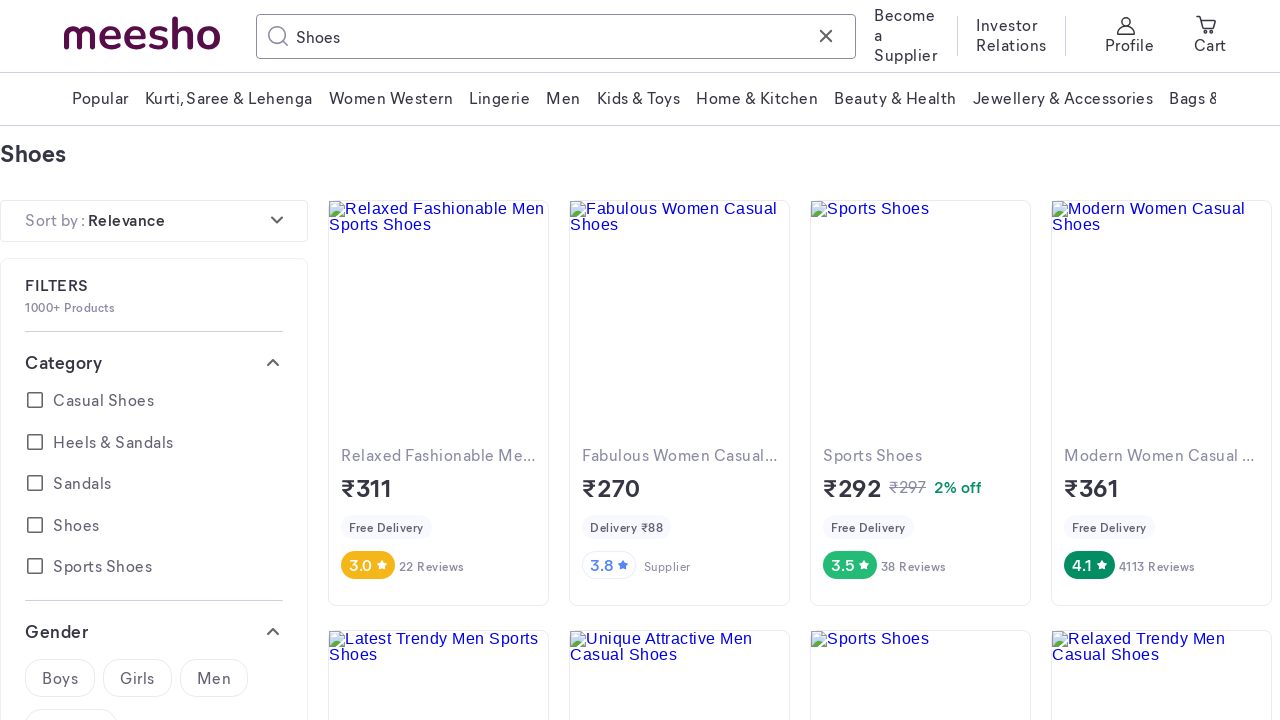